Tests a simple form by clicking the submit button on a GitHub Pages form page

Starting URL: http://suninjuly.github.io/simple_form_find_task.html

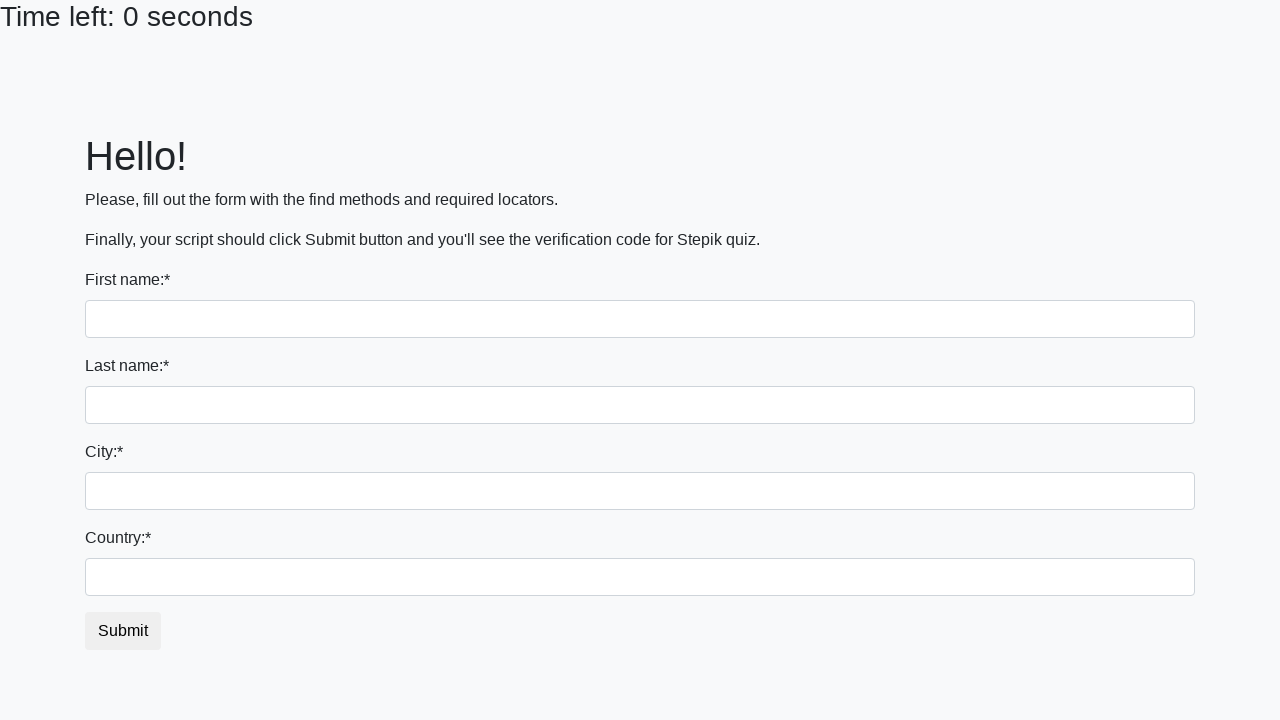

Clicked the submit button on the simple form at (123, 631) on #submit_button
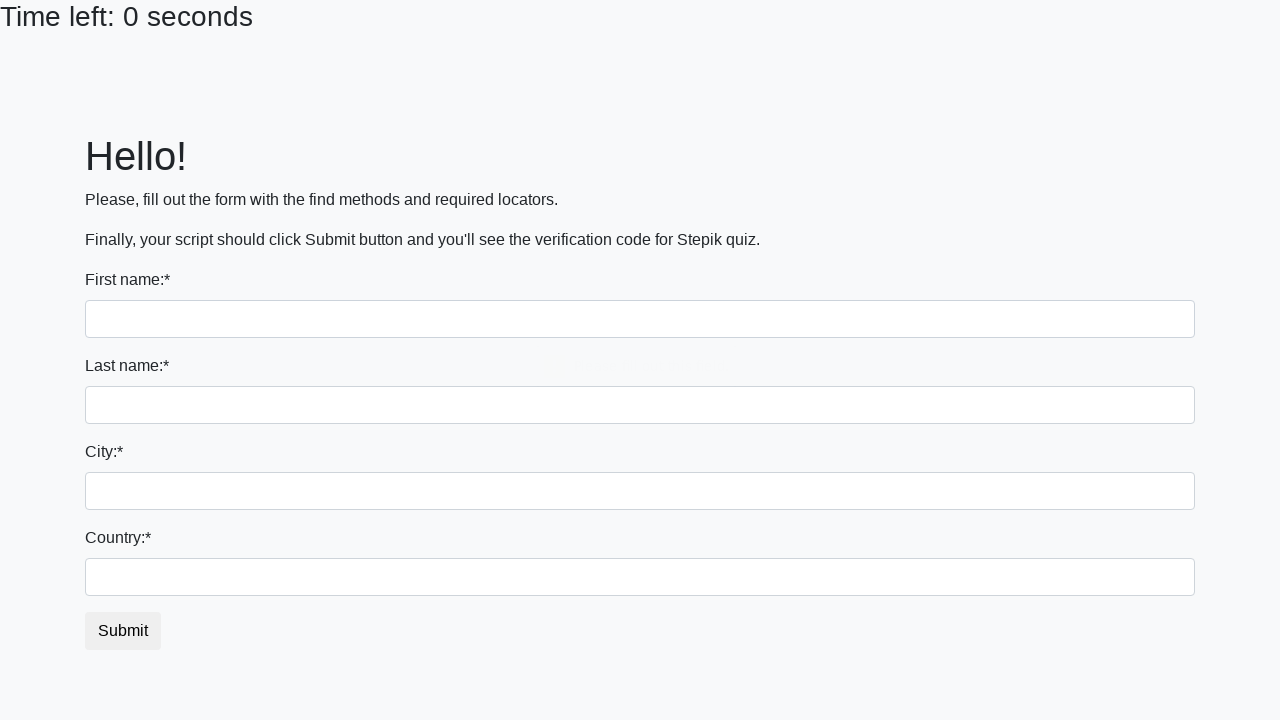

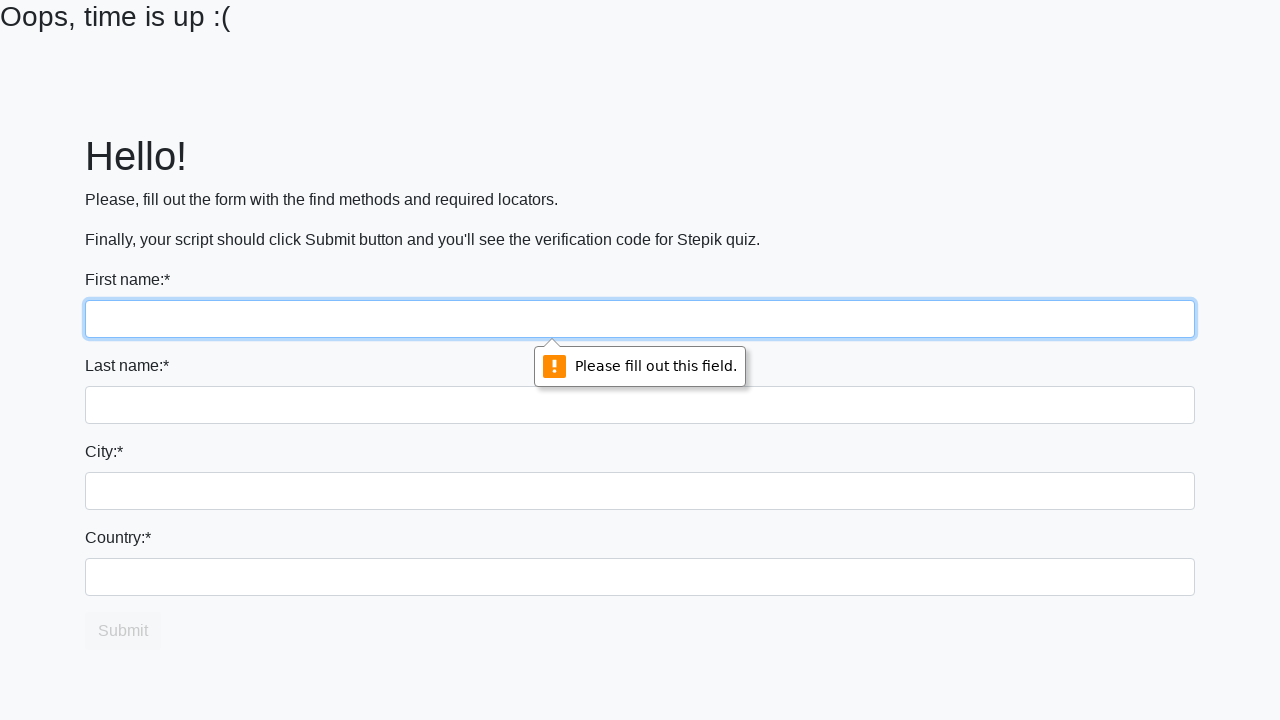